Tests the dynamic loading functionality by clicking a start button, waiting for the loading to complete, and verifying that the finish message displays "Hello World!"

Starting URL: http://the-internet.herokuapp.com/dynamic_loading/2

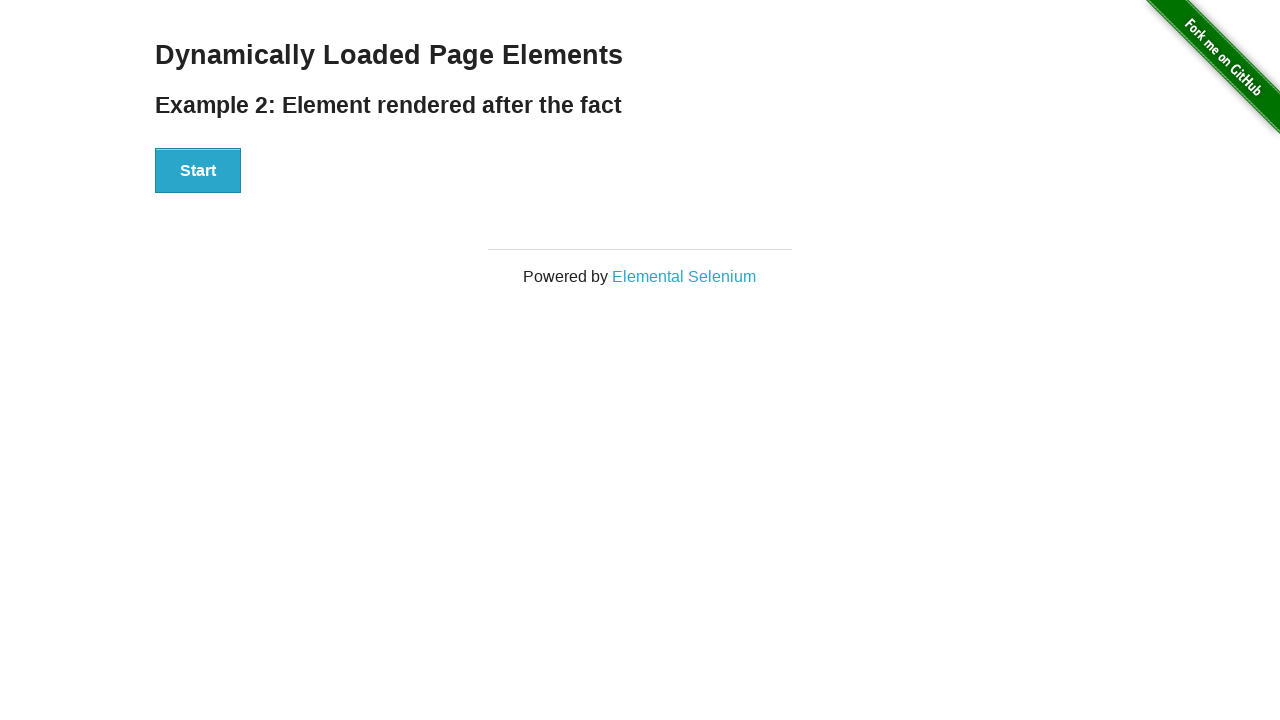

Clicked start button to begin dynamic loading at (198, 171) on #start button
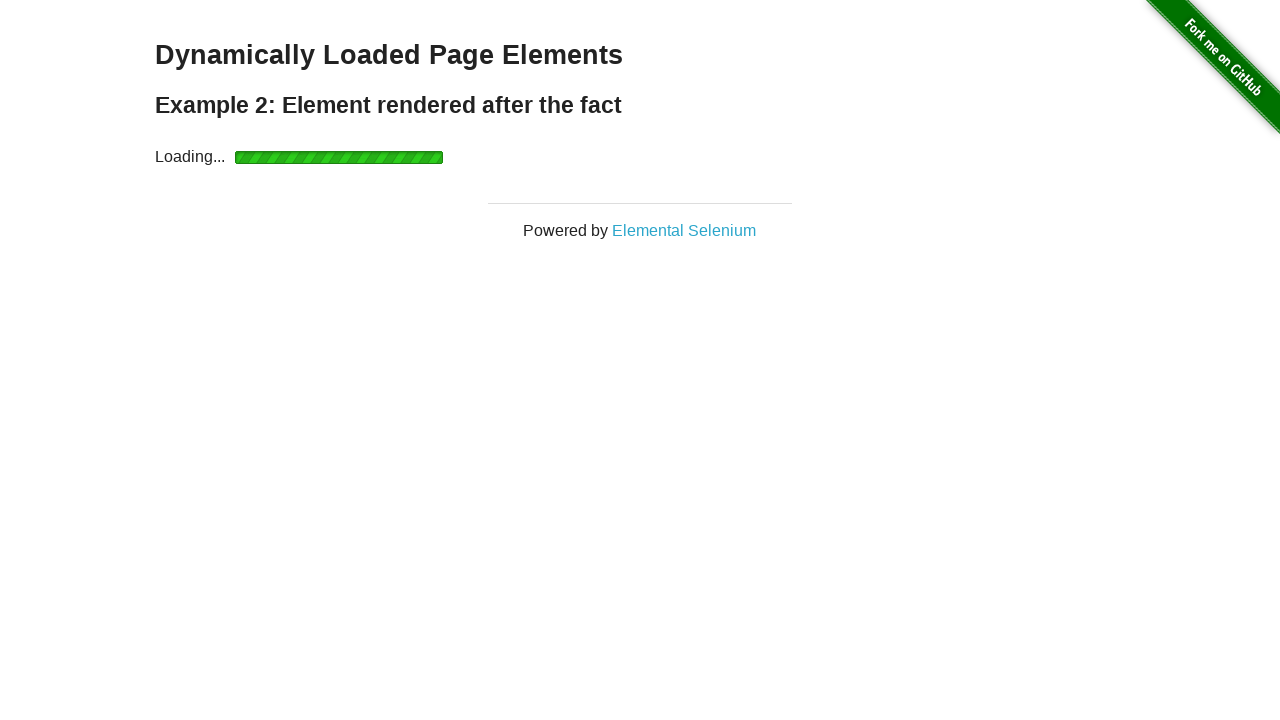

Waited for loading to complete and finish element became visible
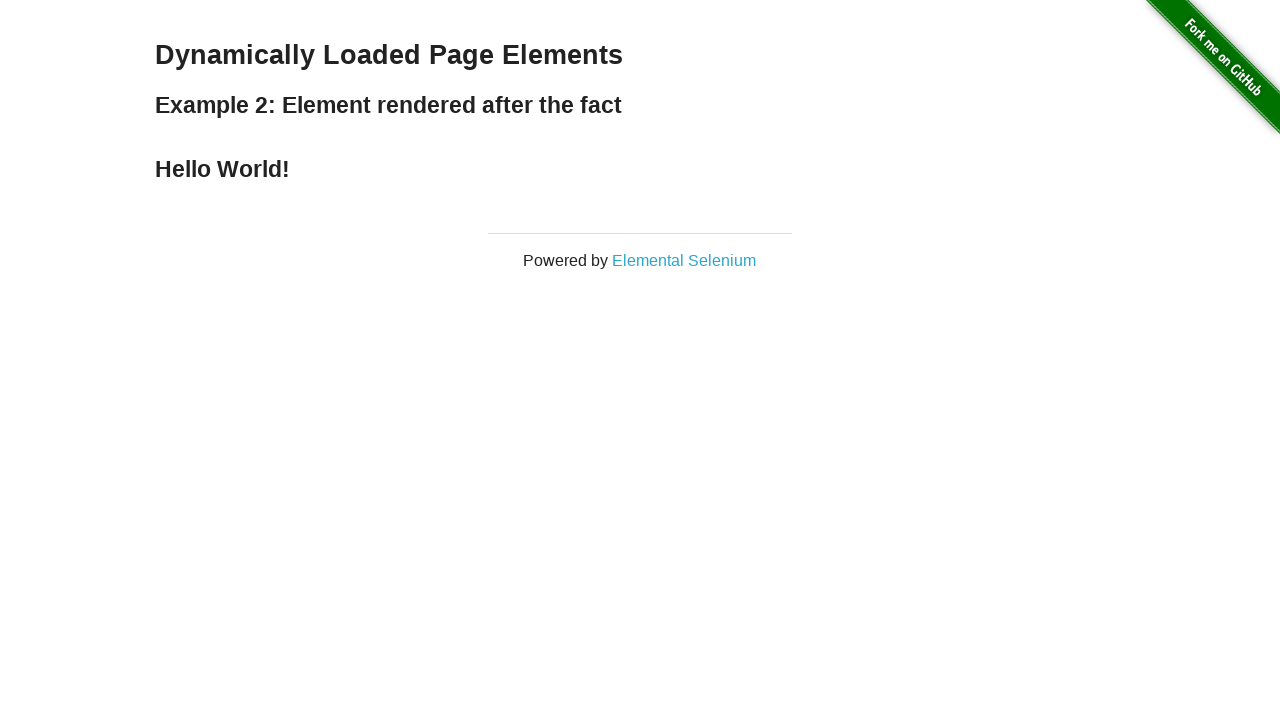

Verified finish message displays 'Hello World!'
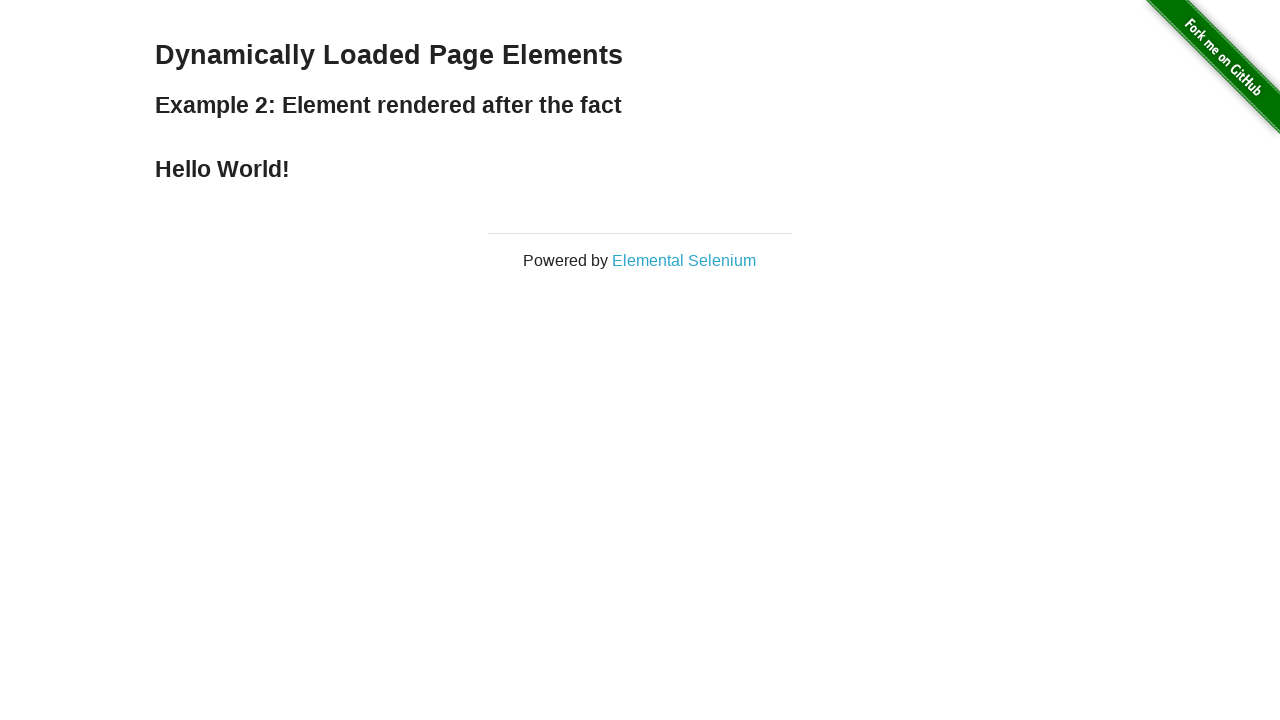

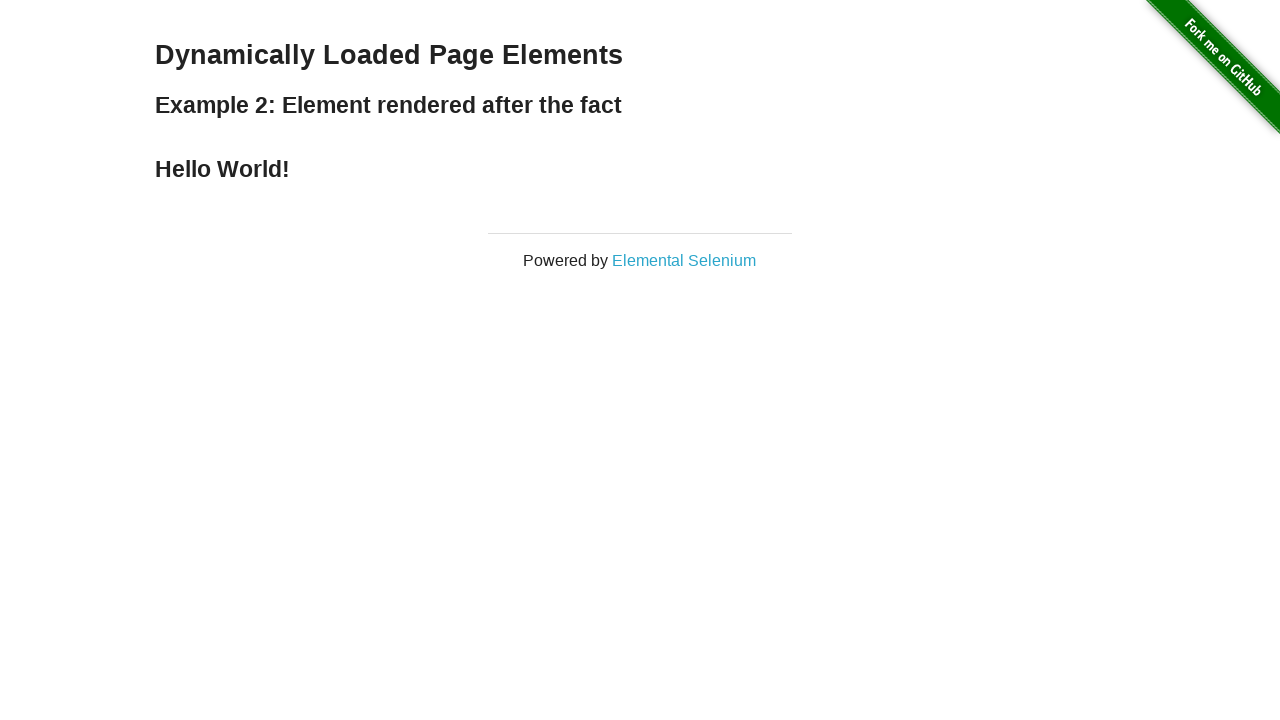